Tests checkbox interaction by navigating to checkboxes page and unchecking selected checkboxes, then tests drag and drop functionality

Starting URL: https://the-internet.herokuapp.com/

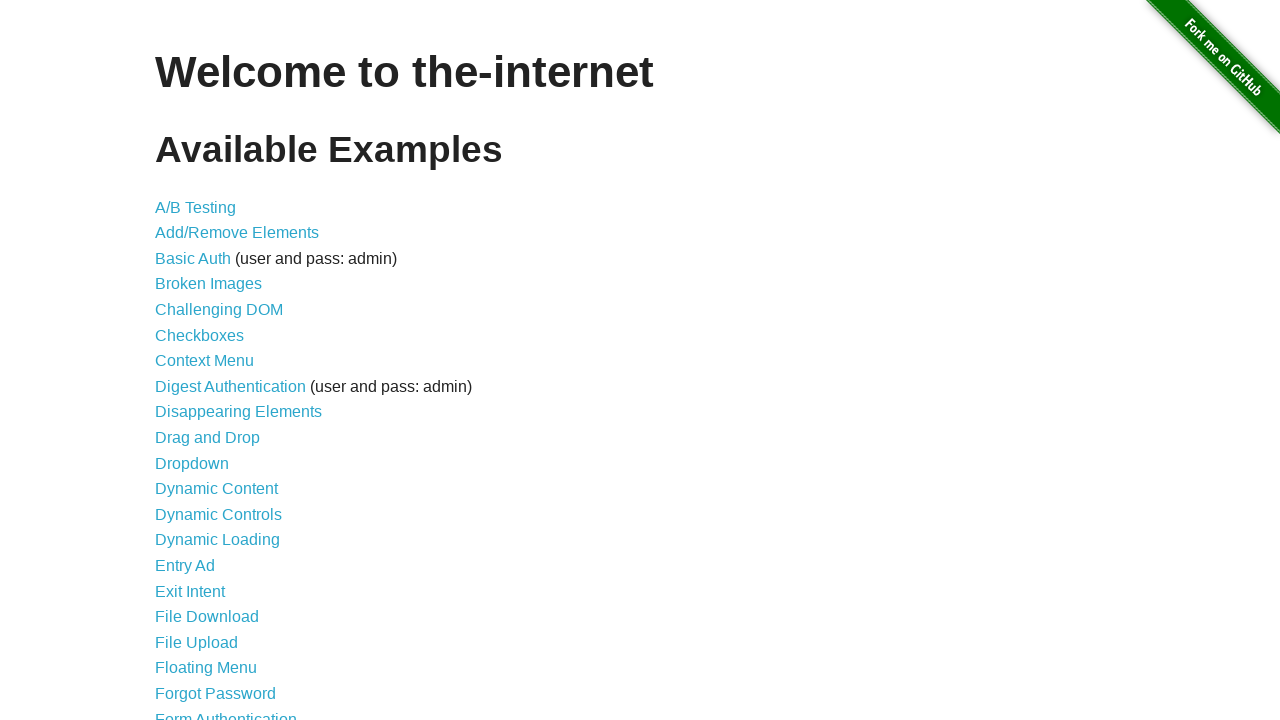

Navigated to the-internet.herokuapp.com home page
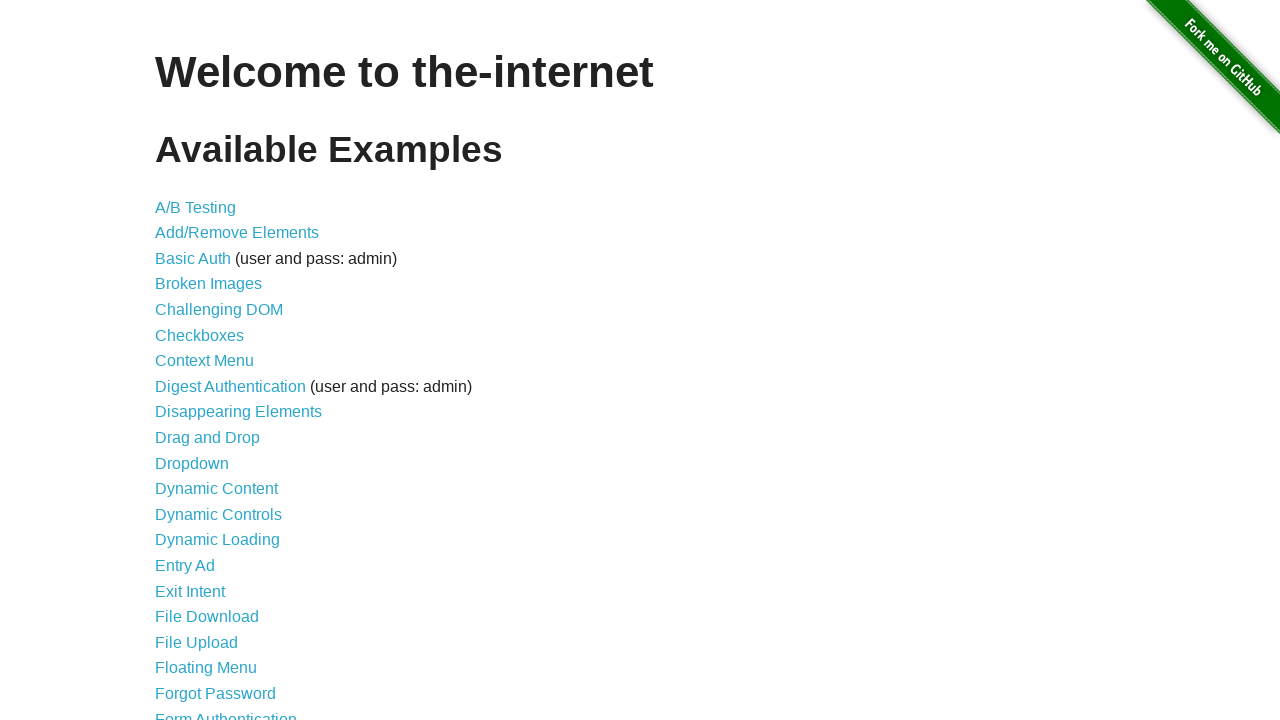

Clicked on Checkboxes link at (200, 335) on text=Checkboxes
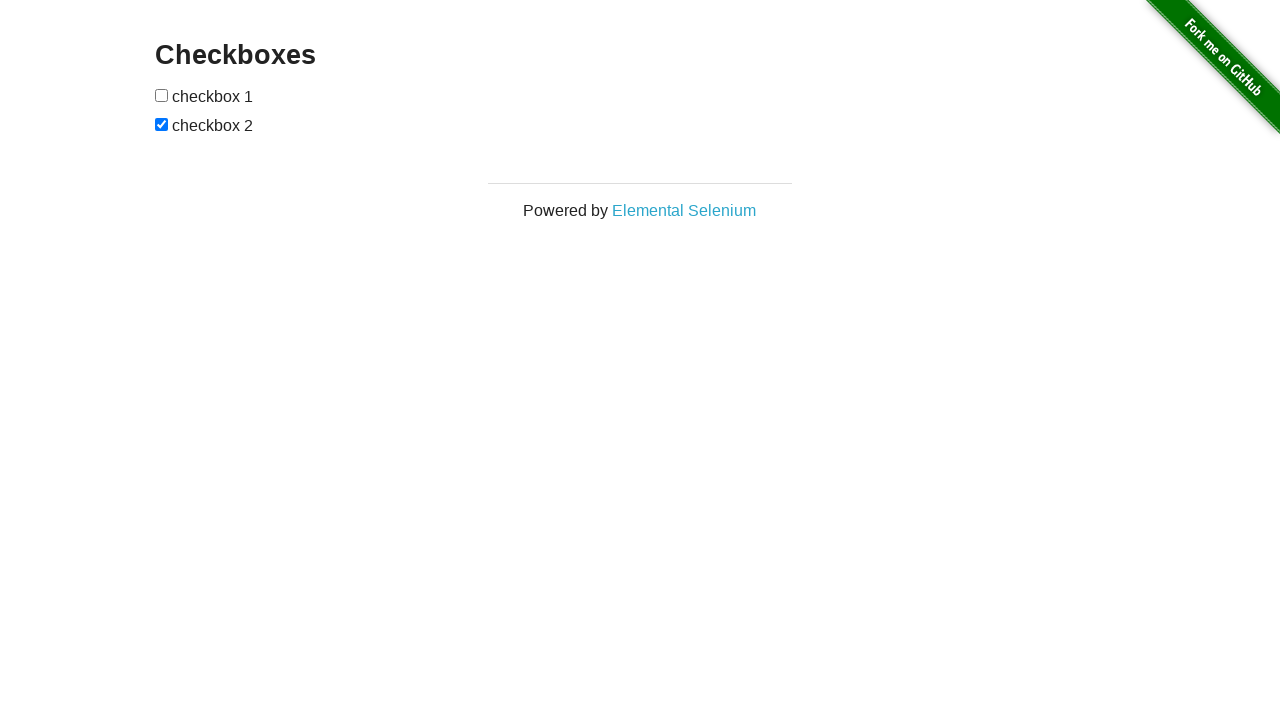

Located all checkboxes on the page
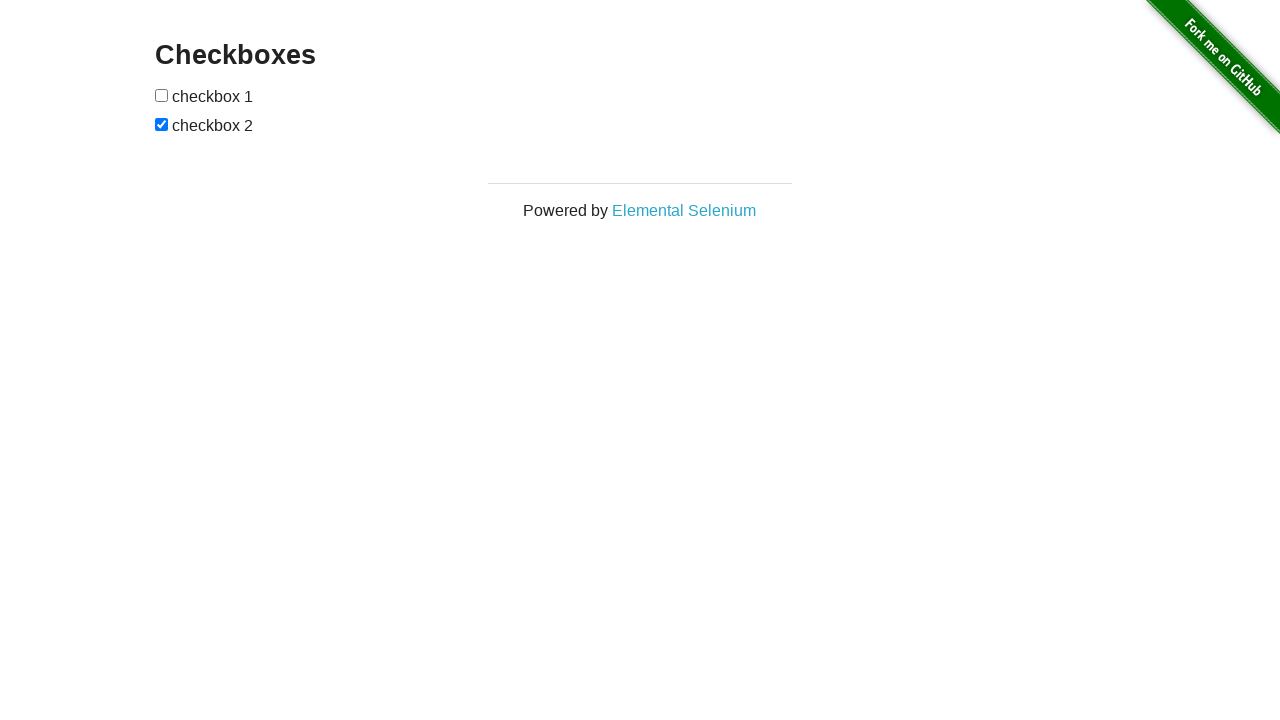

Unchecked checkbox 2 at (162, 124) on xpath=//form[@id='checkboxes']//input >> nth=1
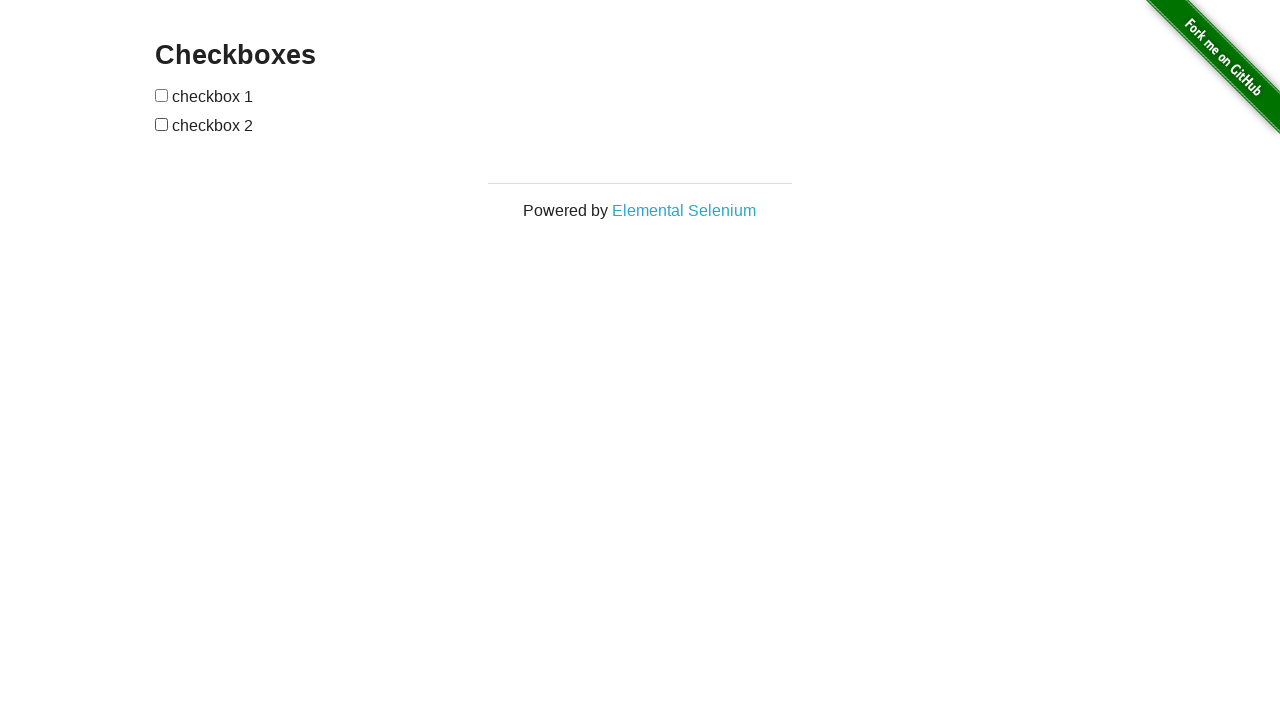

Navigated back to main page
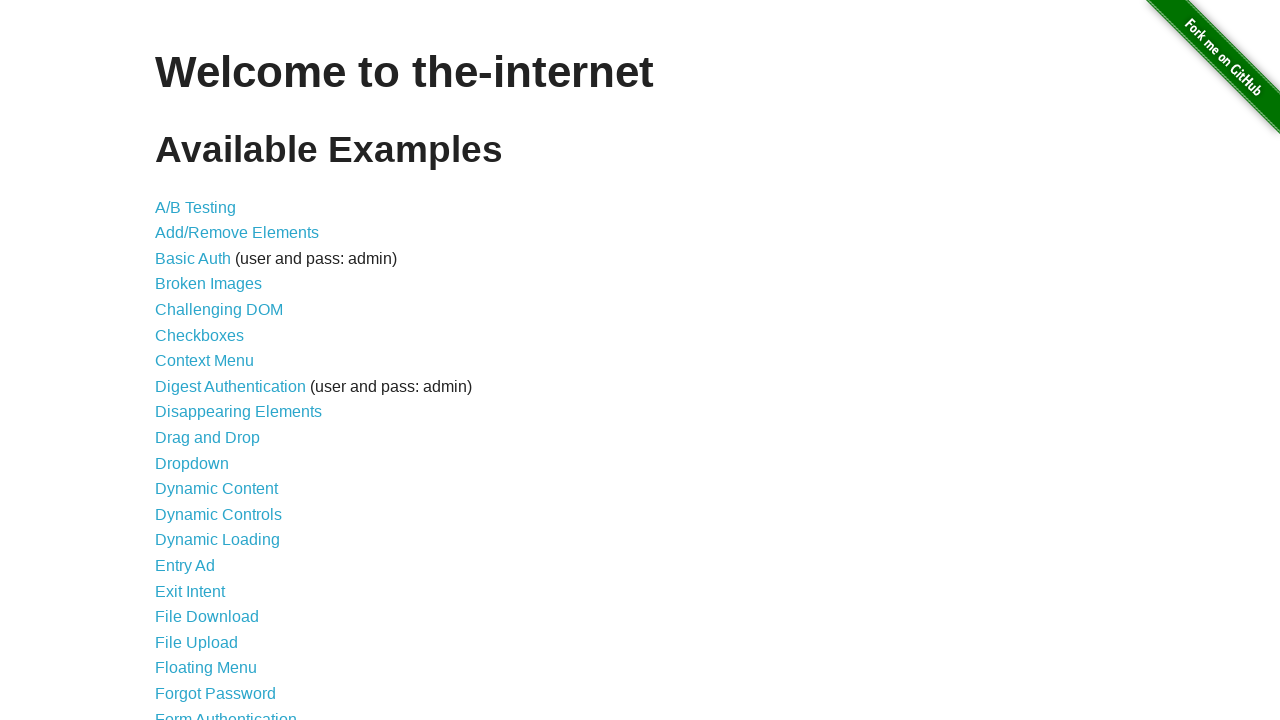

Clicked on Drag and Drop link at (208, 438) on text=Drag and Drop
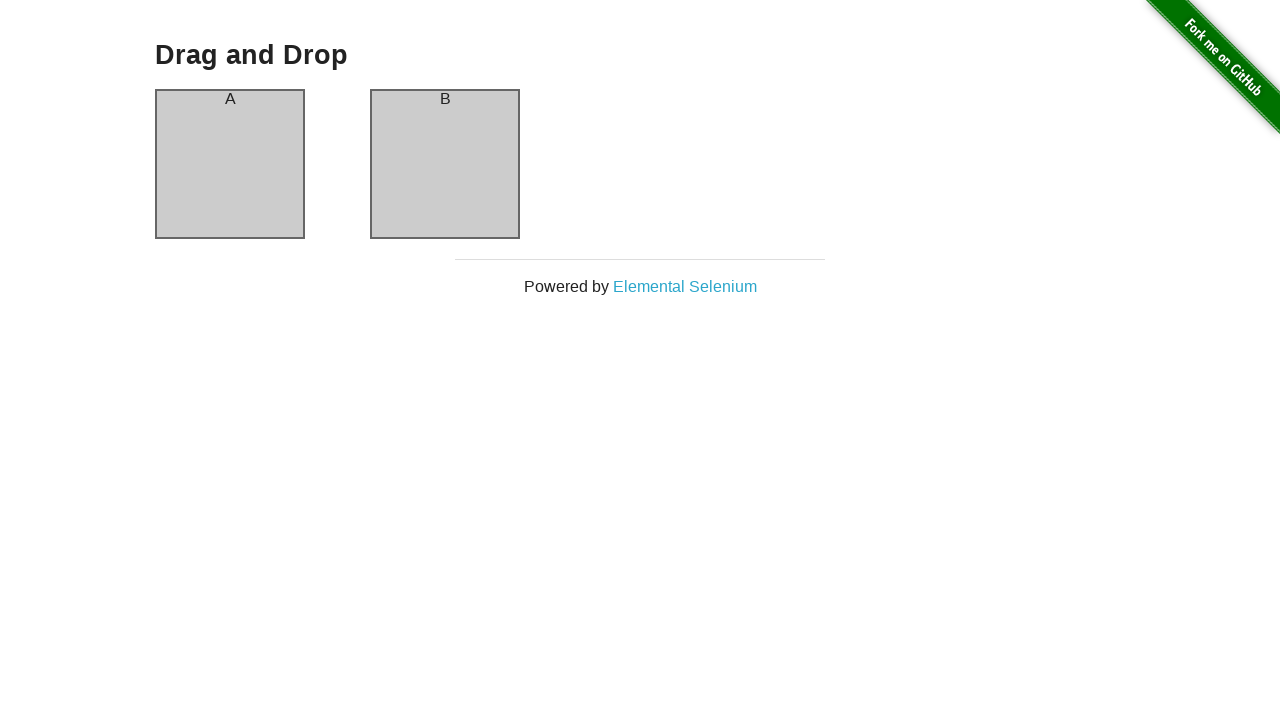

Dragged column A and dropped it onto column B at (445, 164)
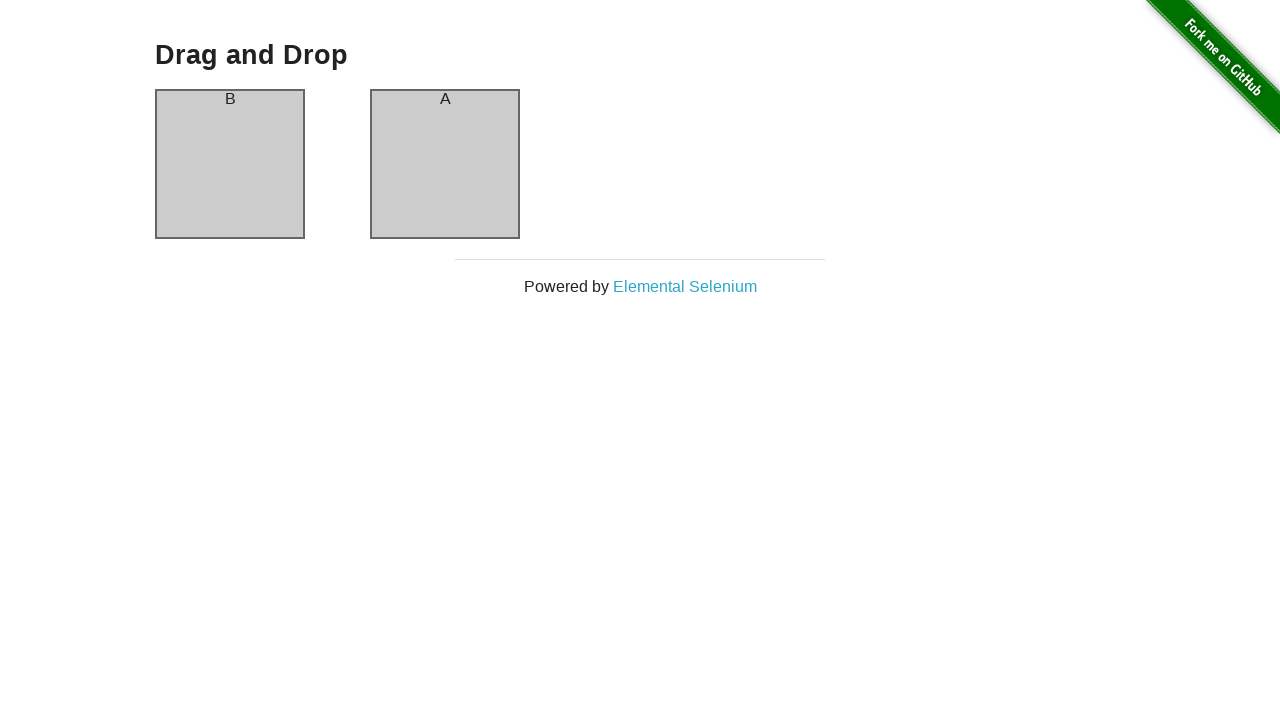

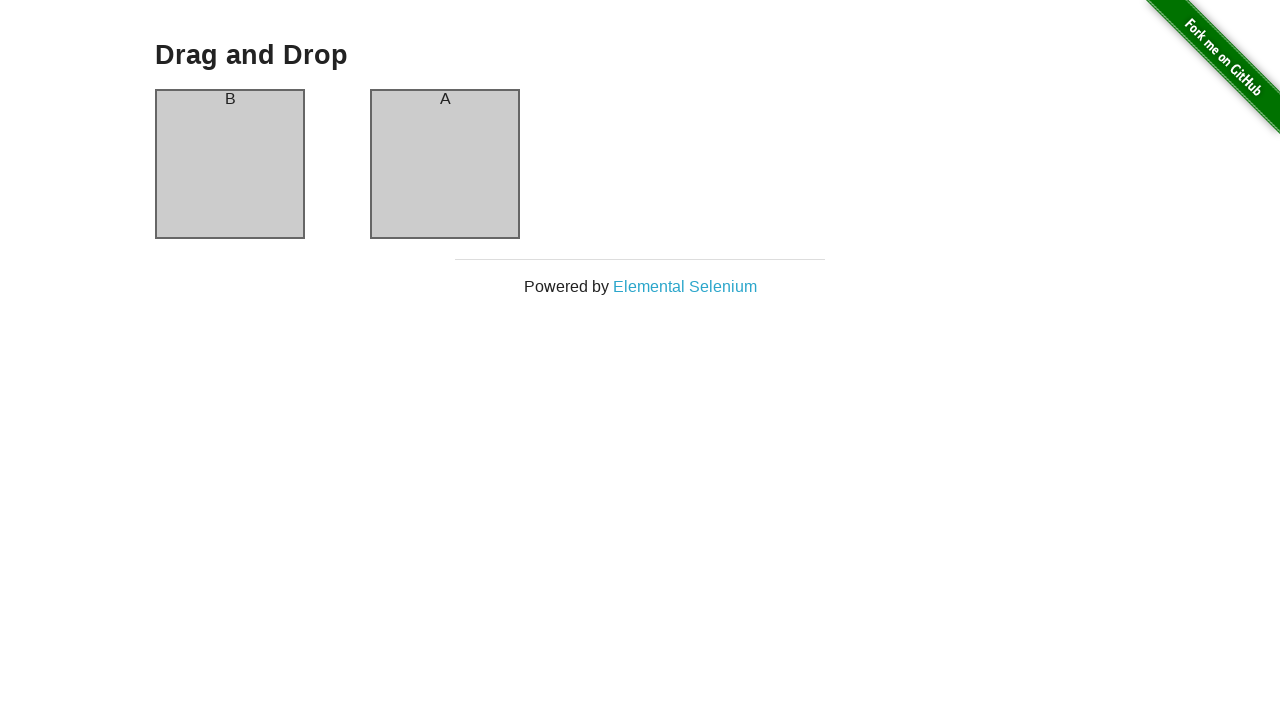